Tests various input field interactions including typing text, appending text, clearing fields, checking if fields are enabled, and triggering validation errors

Starting URL: https://www.leafground.com/input.xhtml

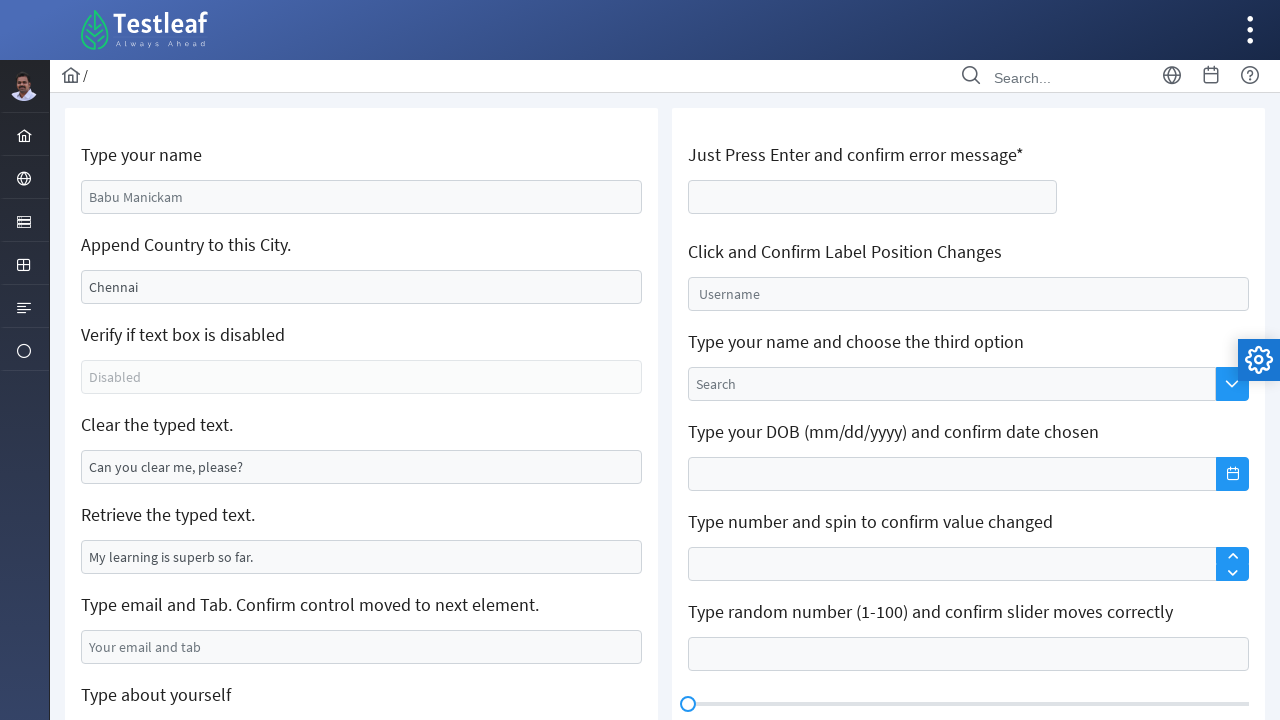

Typed 'Poonguzhali' in the name field on input[name='j_idt88:name']
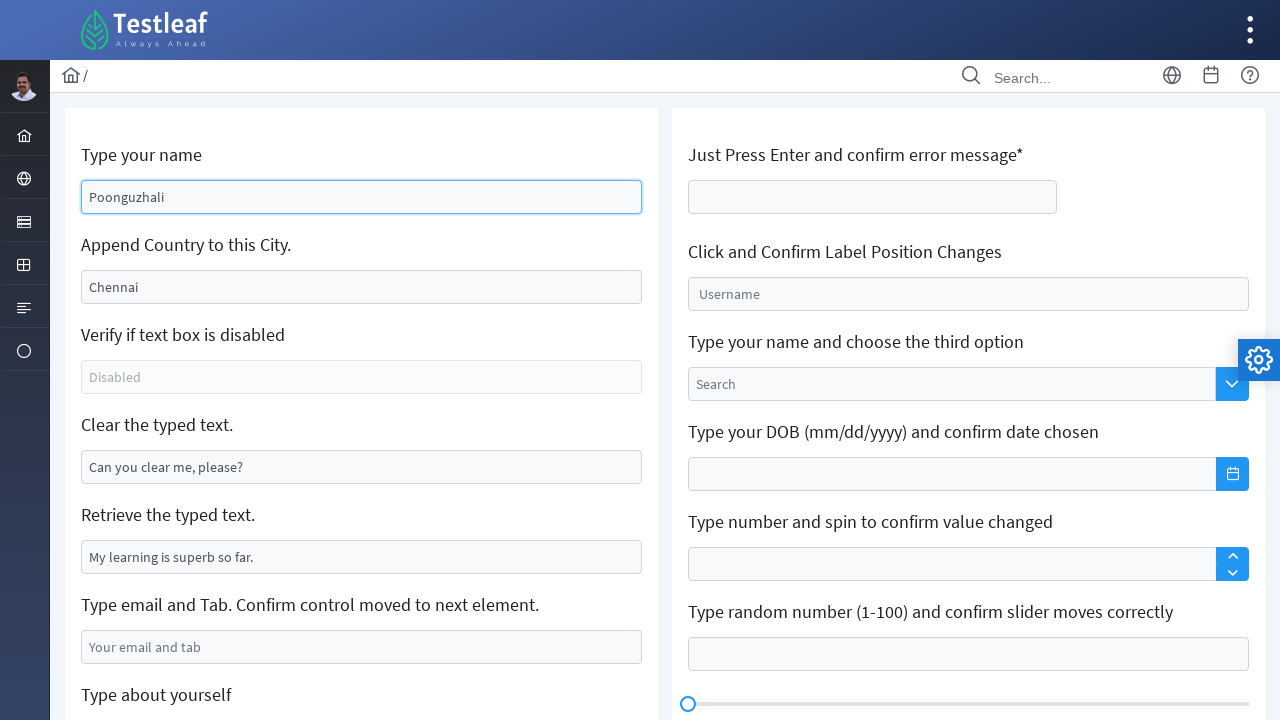

Retrieved current value from country field
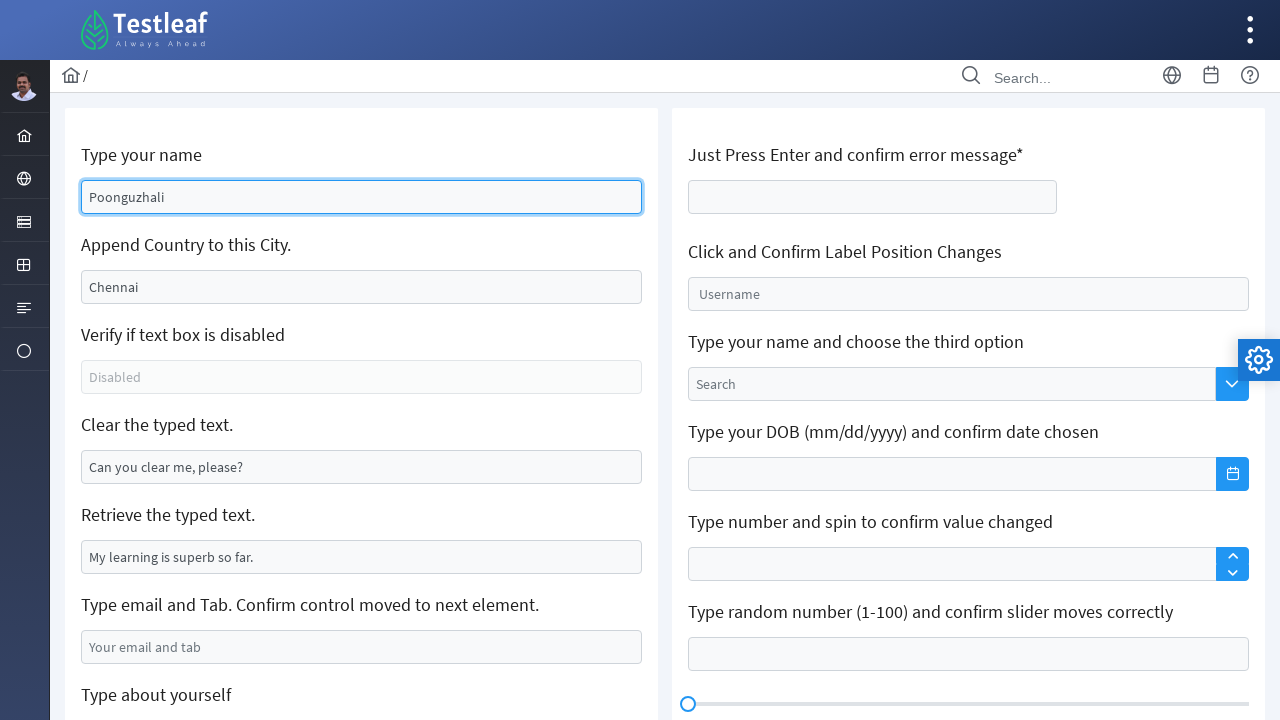

Appended ',India' to country field on #j_idt88\:j_idt91
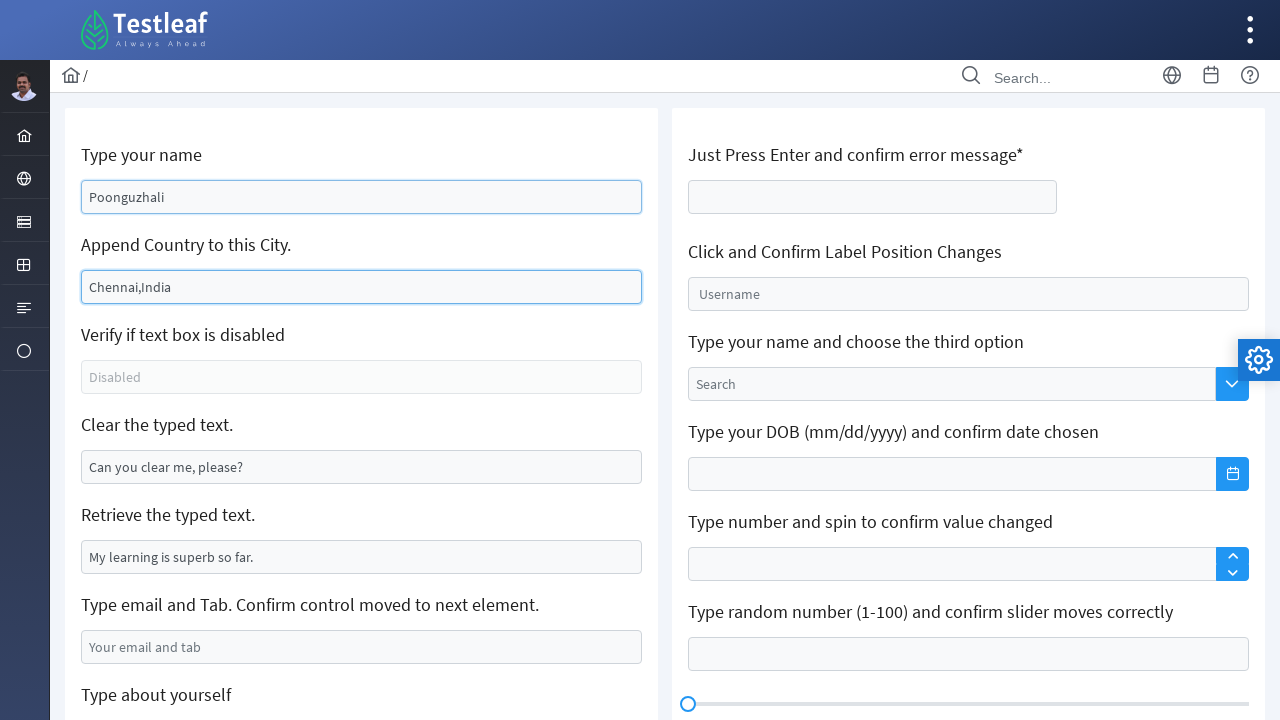

Checked if textbox is enabled: False
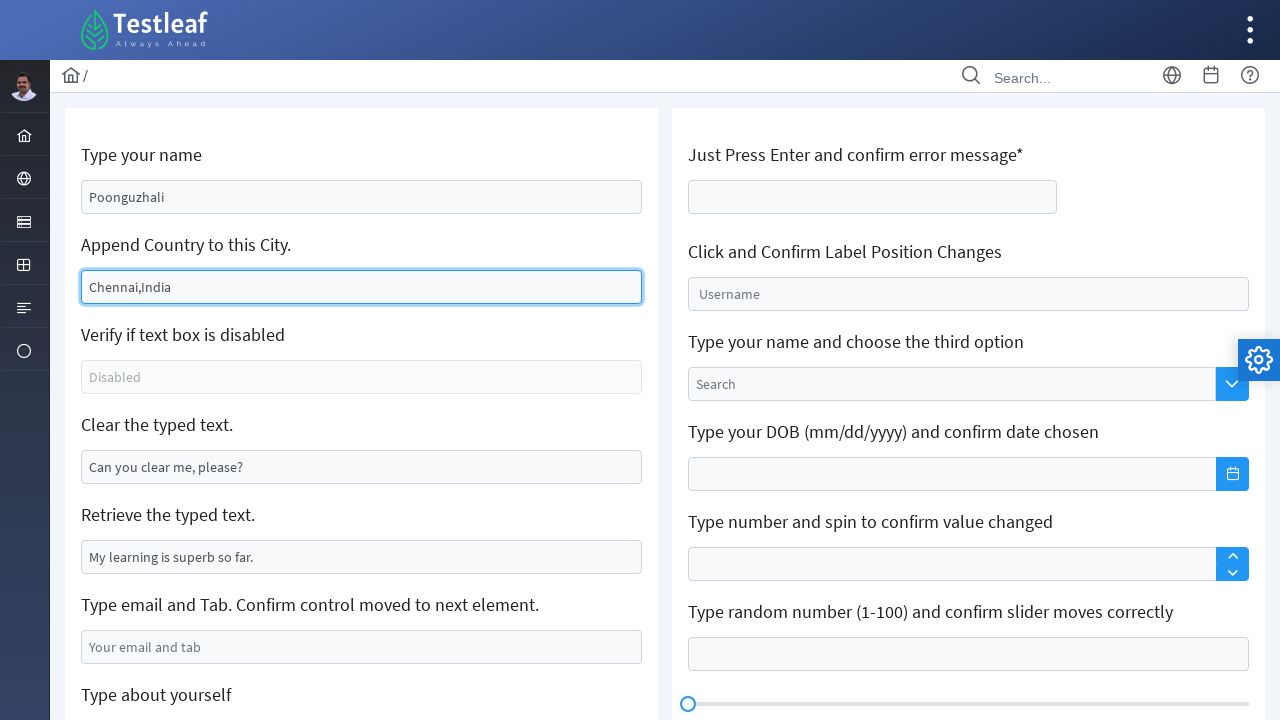

Cleared the text field on #j_idt88\:j_idt95
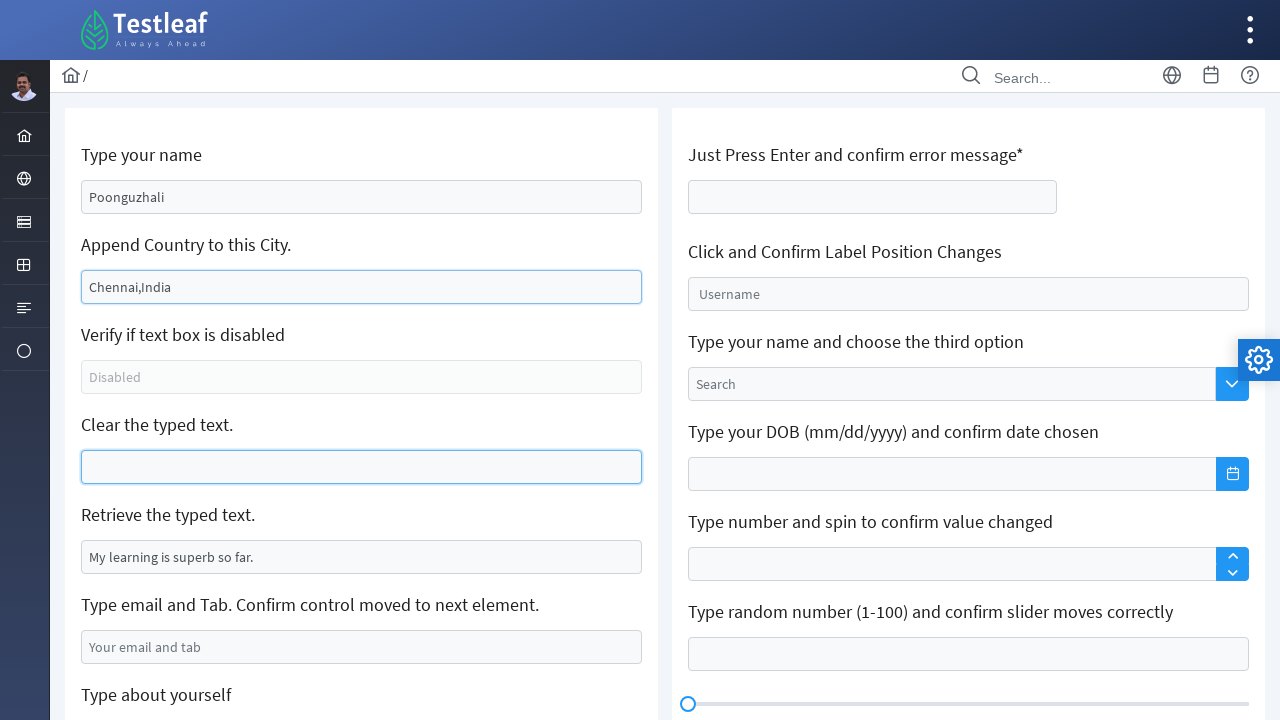

Retrieved text from field: My learning is superb so far.
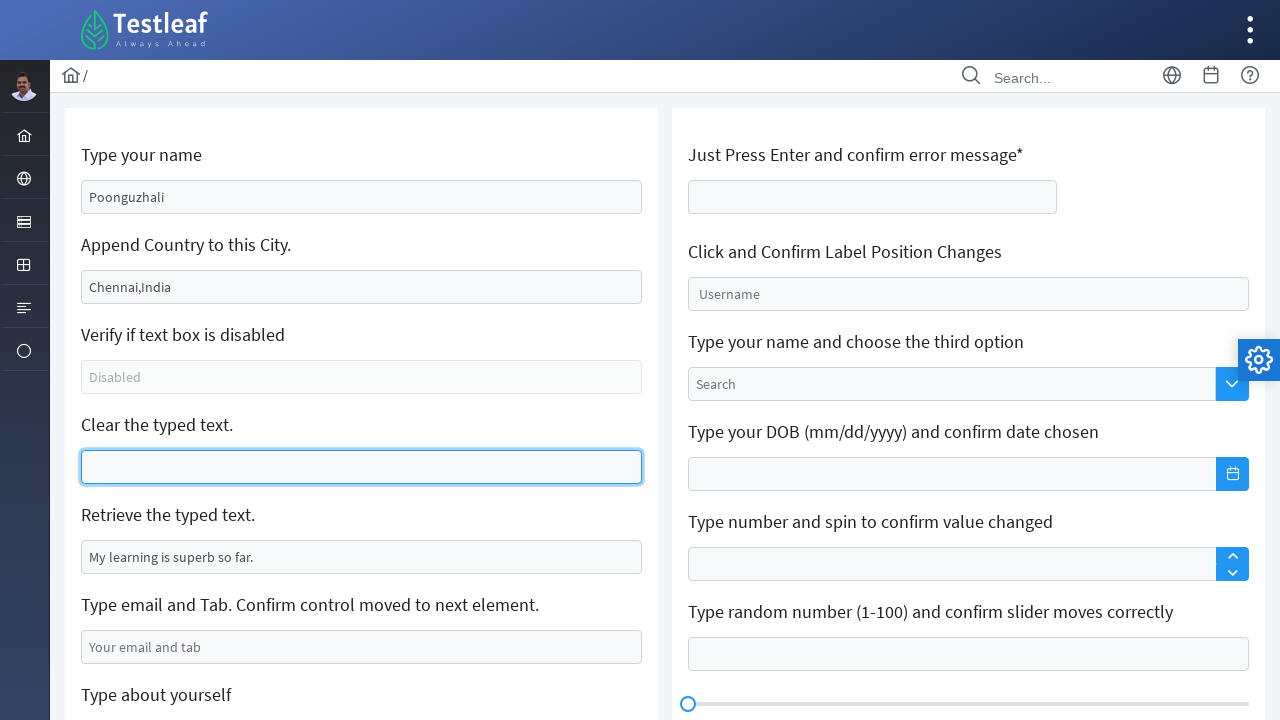

Entered email 'pooguzhali01@gmail.com' in email field on #j_idt88\:j_idt99
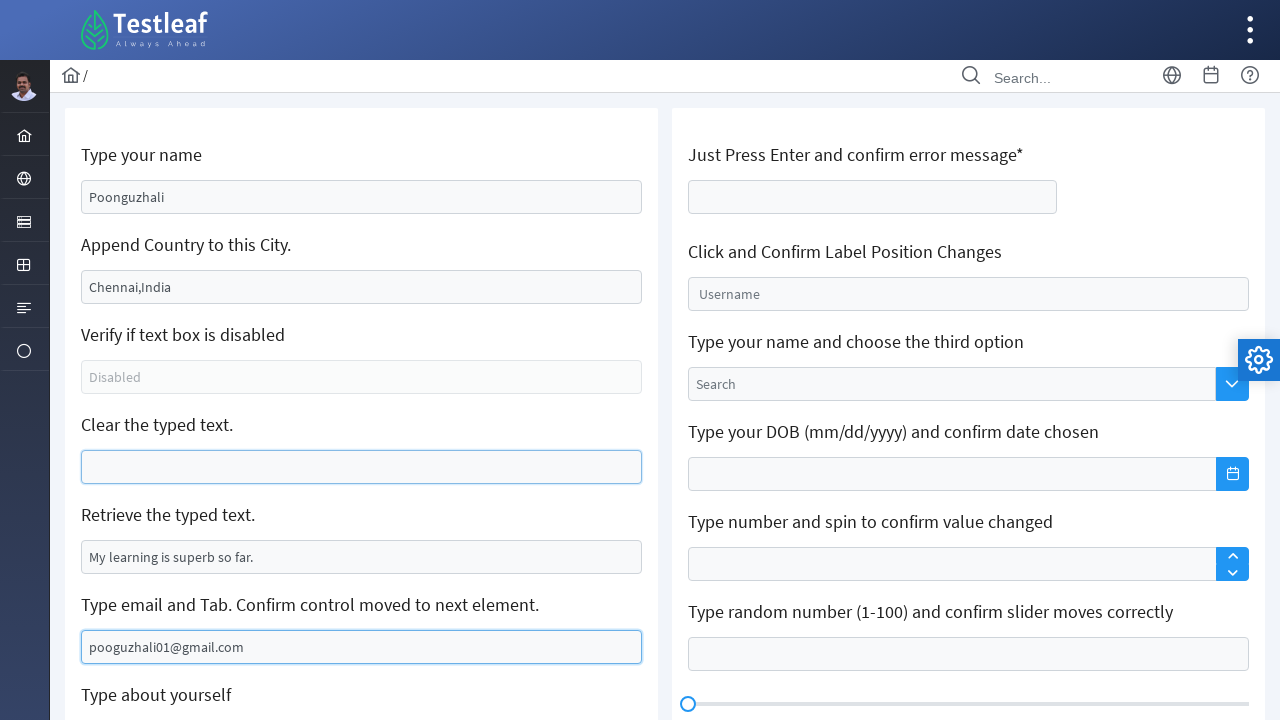

Pressed Tab key to move focus from email field on #j_idt88\:j_idt99
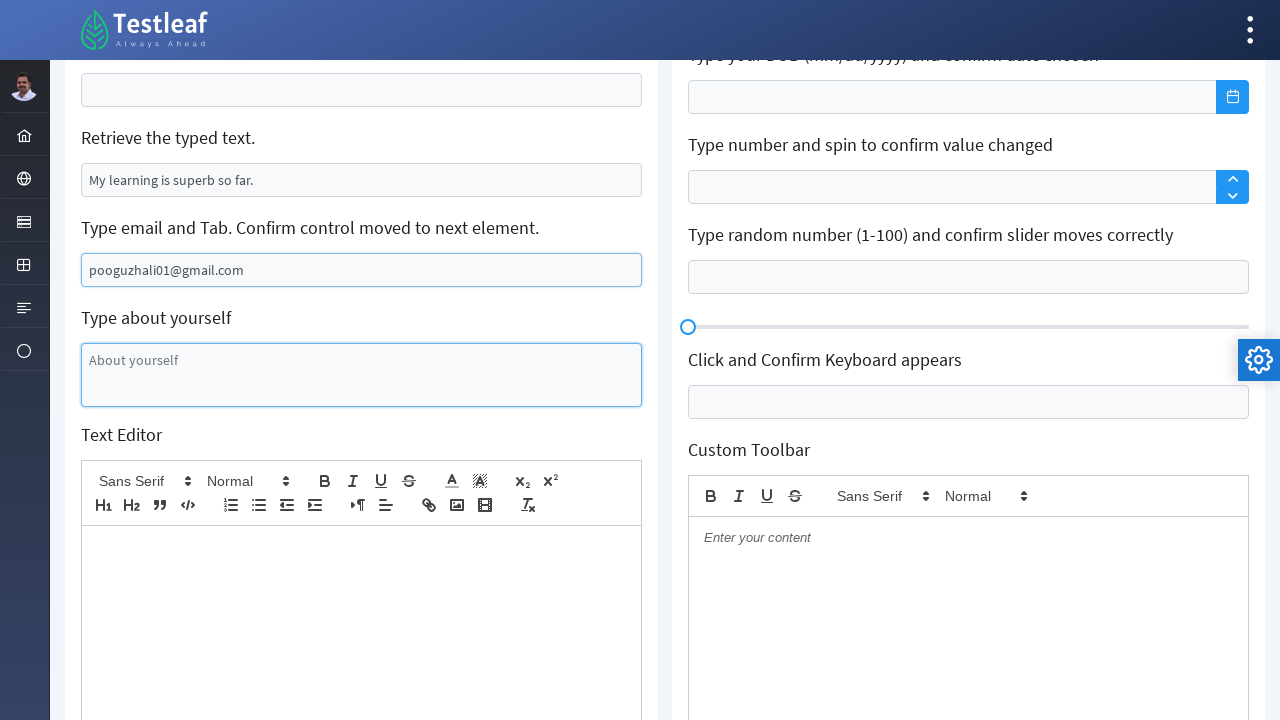

Entered 'Love is God' in about me field on #j_idt88\:j_idt101
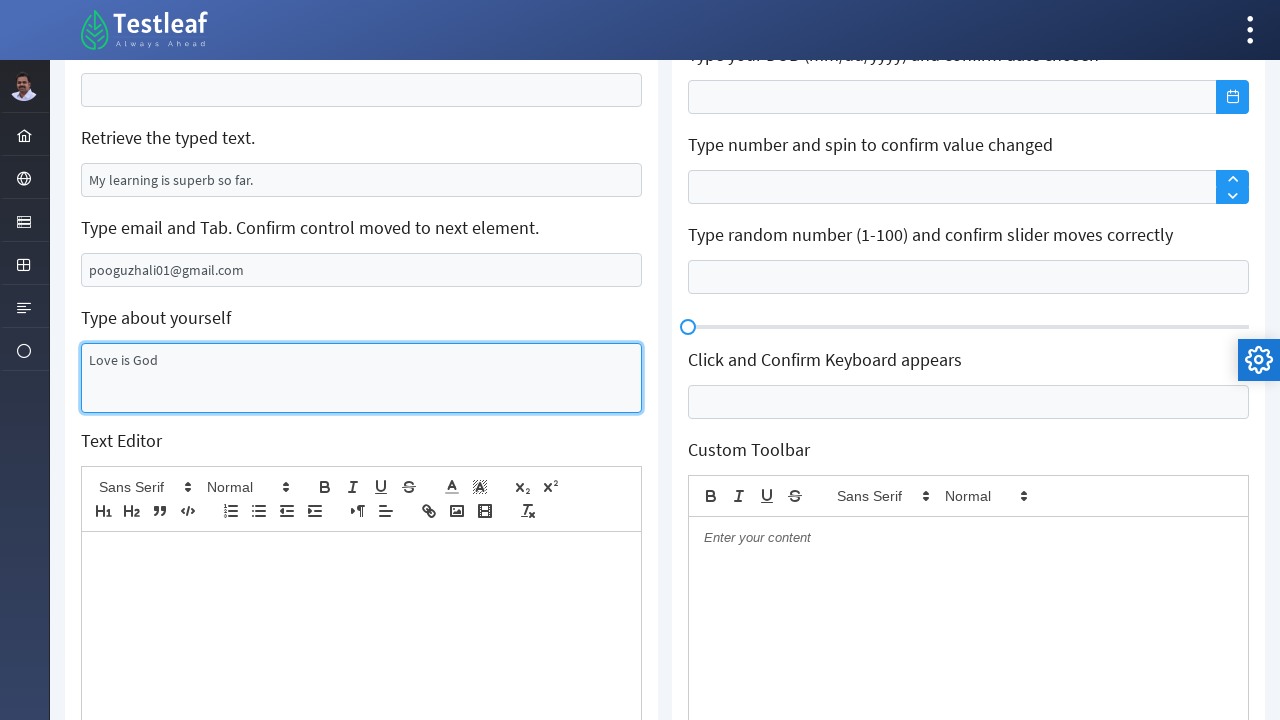

Entered 'purple' in rich text editor on div.ql-editor.ql-blank
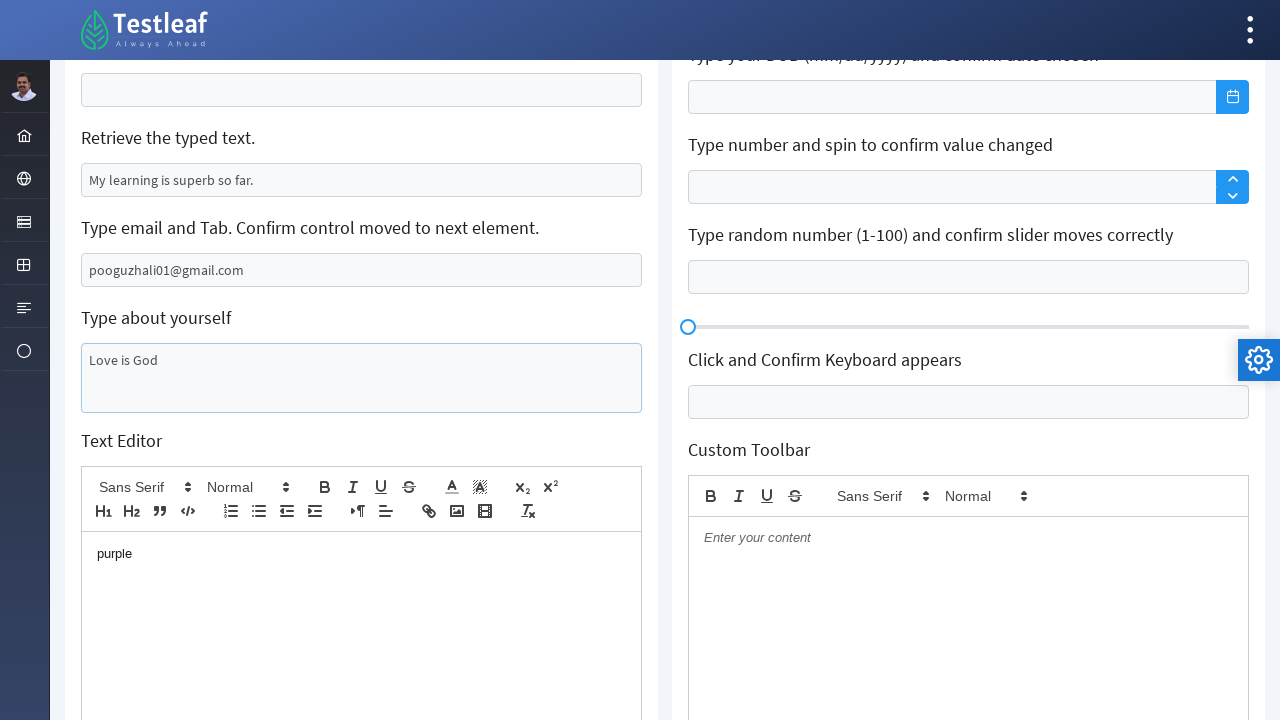

Pressed Enter on age field to trigger validation error on #j_idt106\:thisform\:age
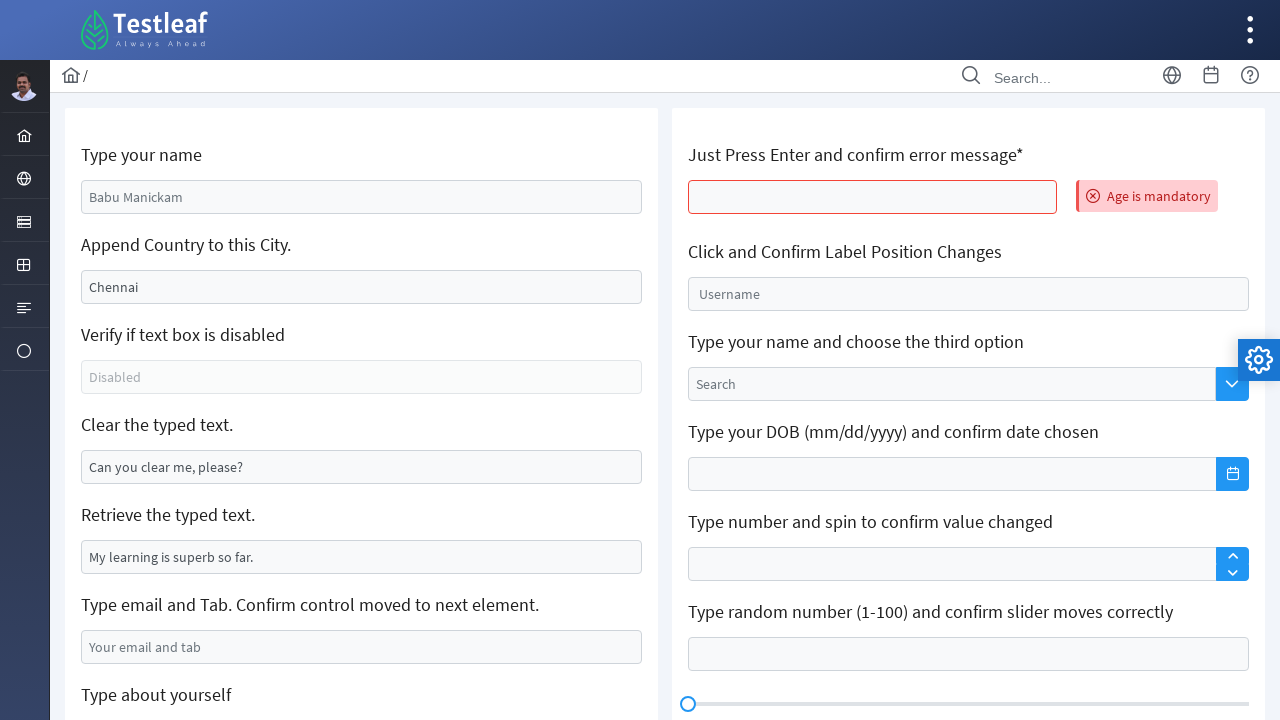

Validation error message appeared
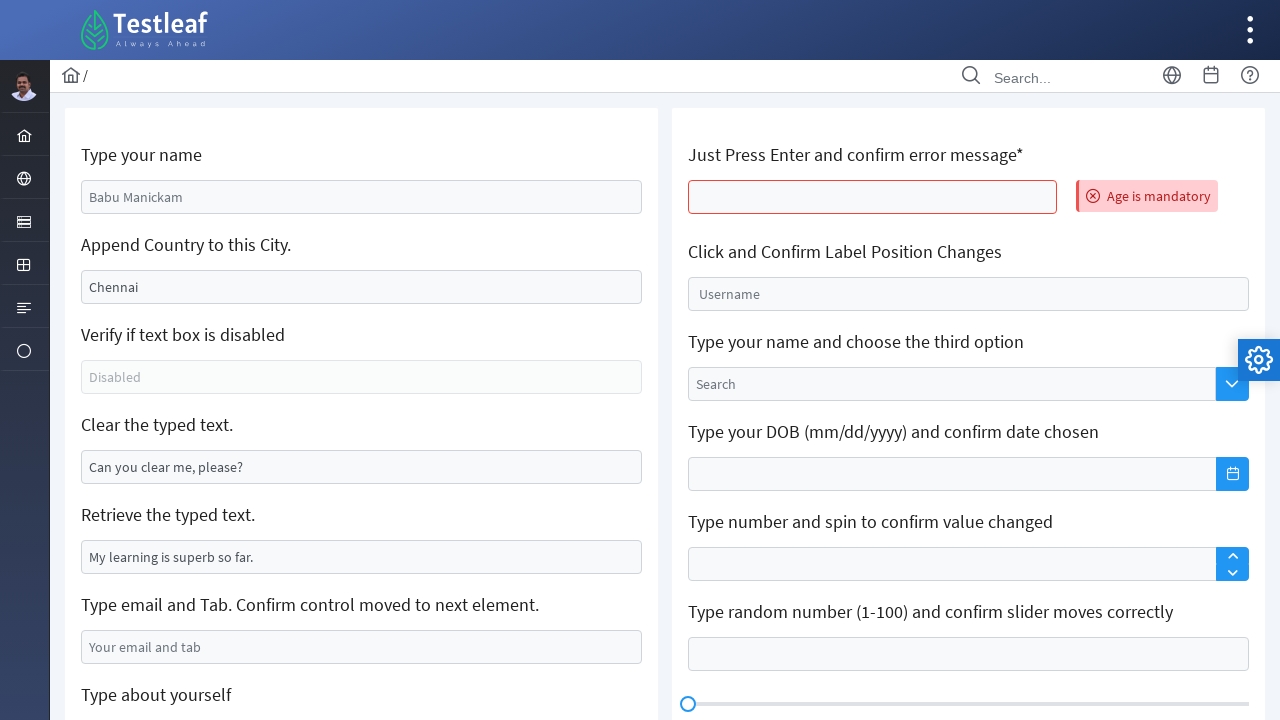

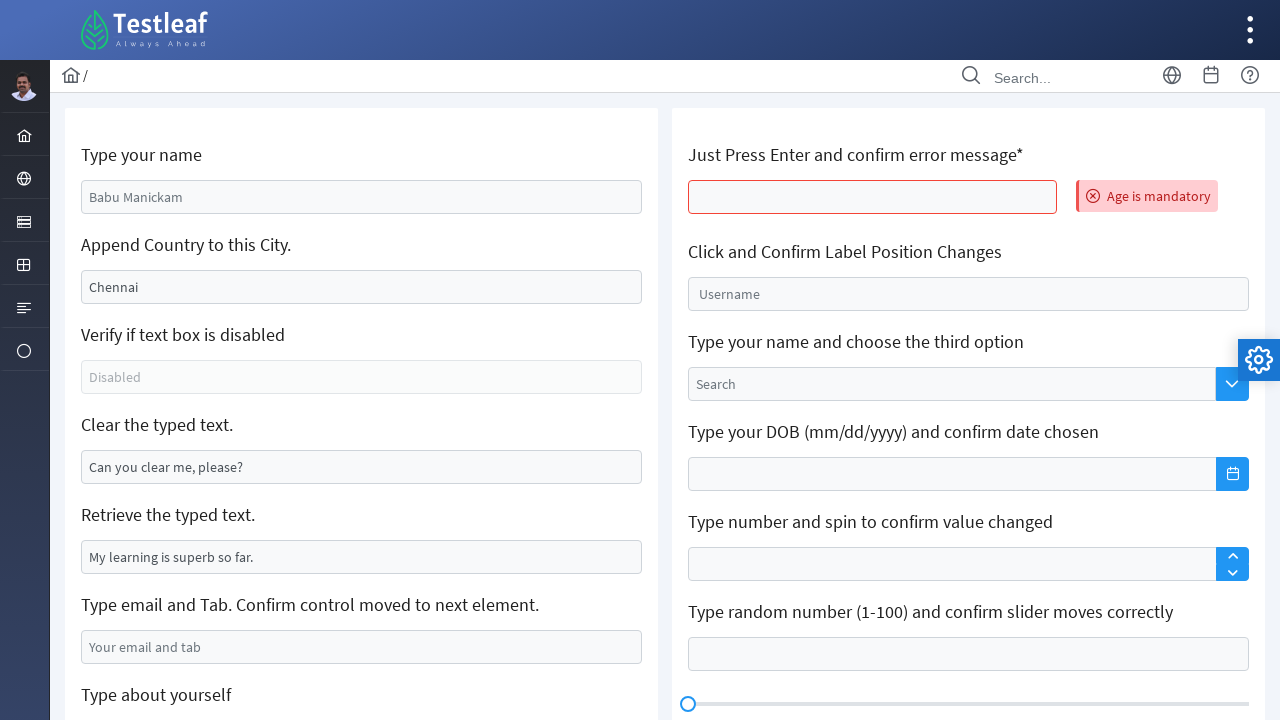